Navigates to the Boat lifestyle website to verify the page loads successfully

Starting URL: https://www.boat-lifestyle.com/

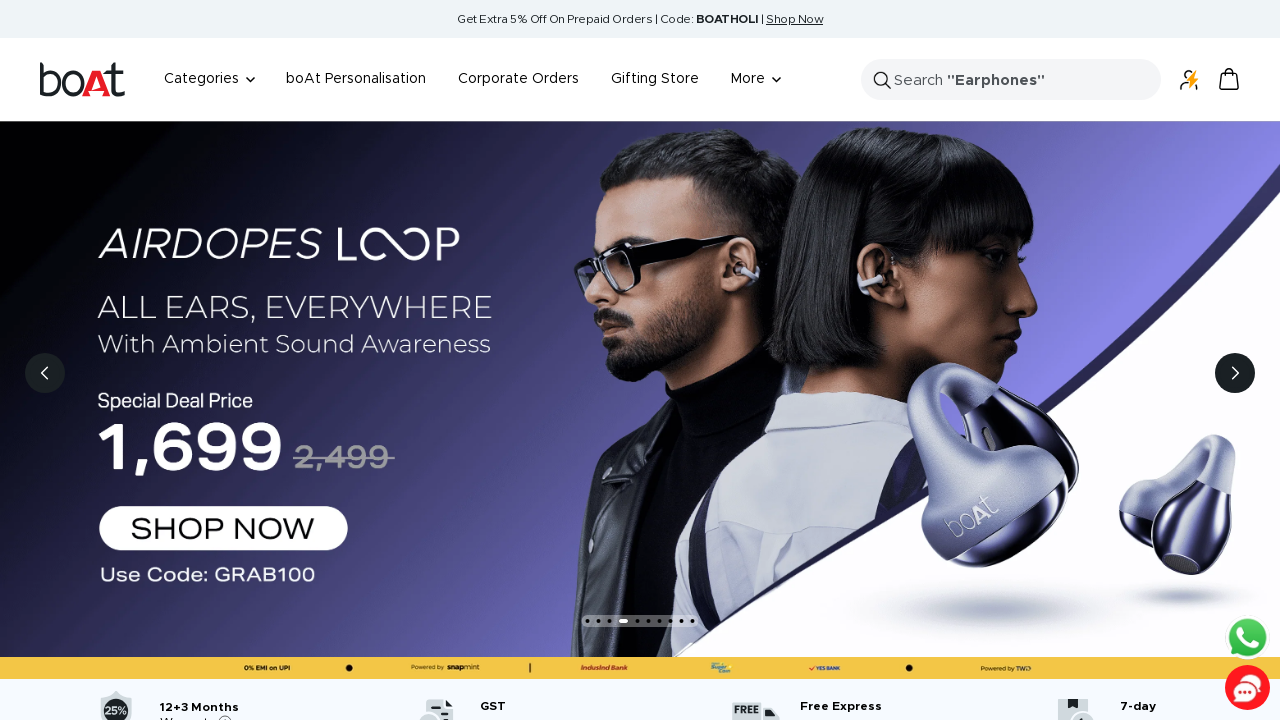

Navigated to Boat lifestyle website and waited for DOM to load
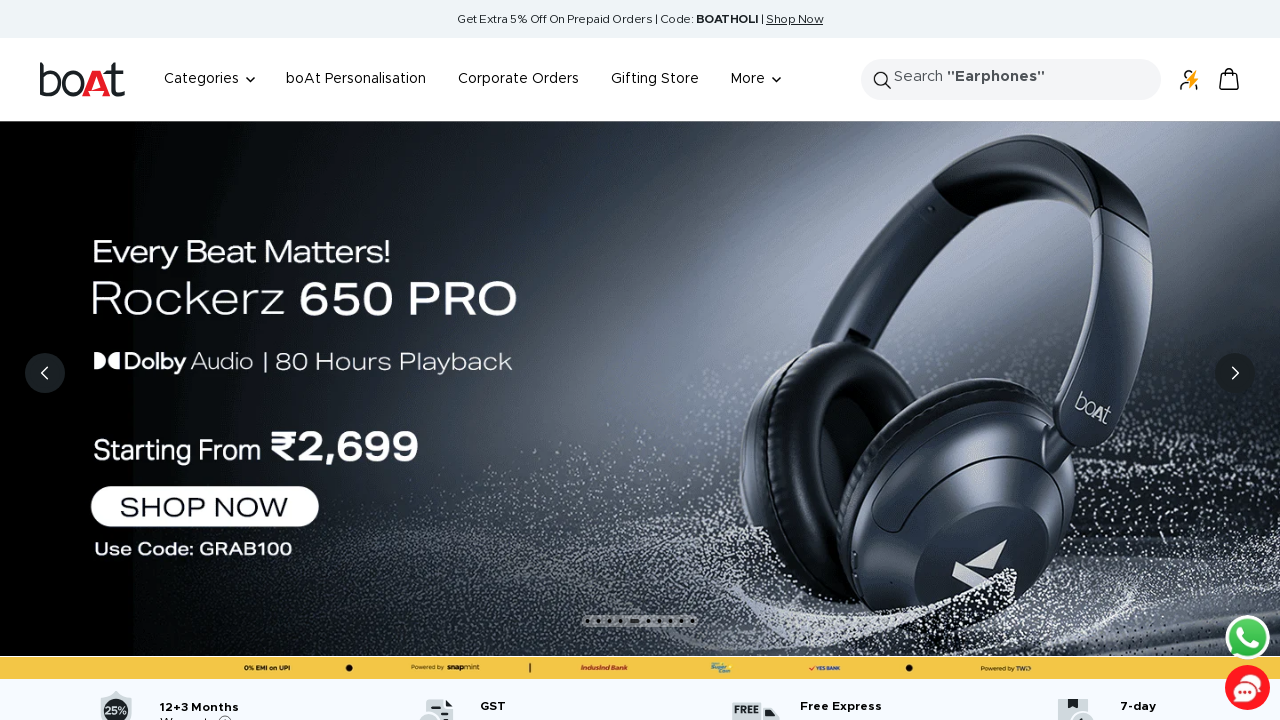

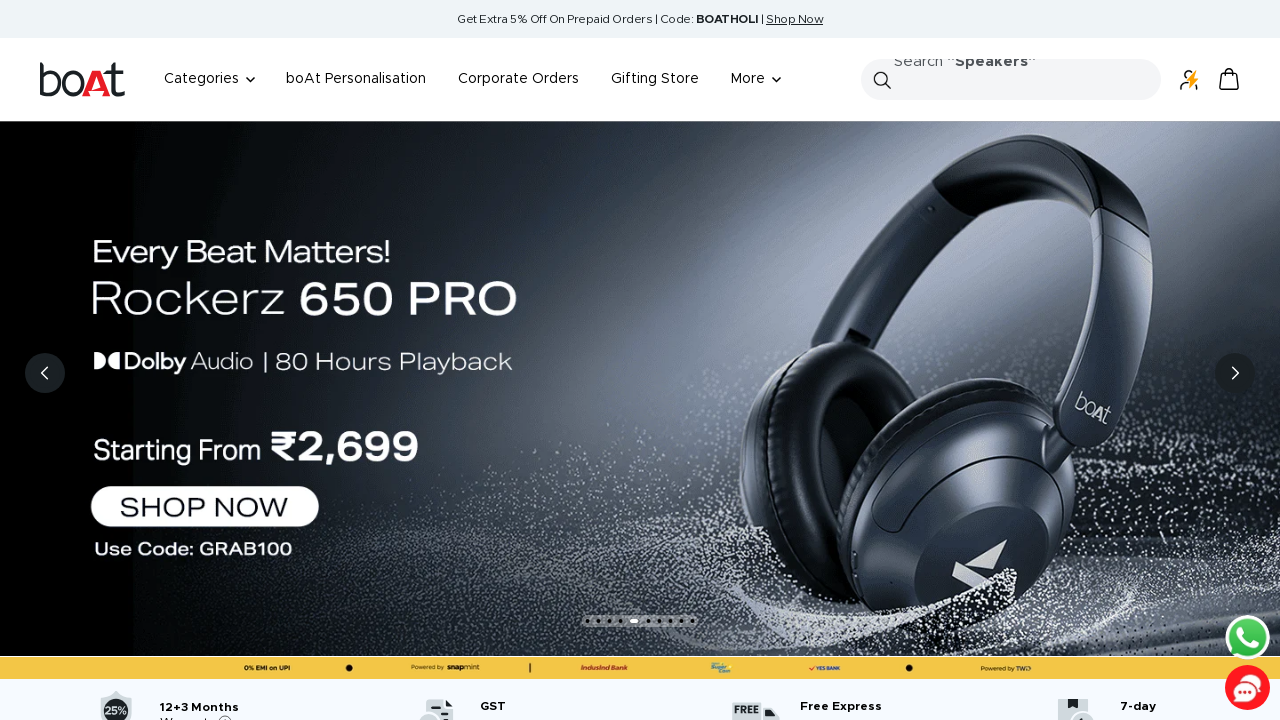